Tests the date picker functionality on the DemoQA practice form by selecting a specific date (30 Jun 2020) from the date of birth field.

Starting URL: https://demoqa.com/automation-practice-form

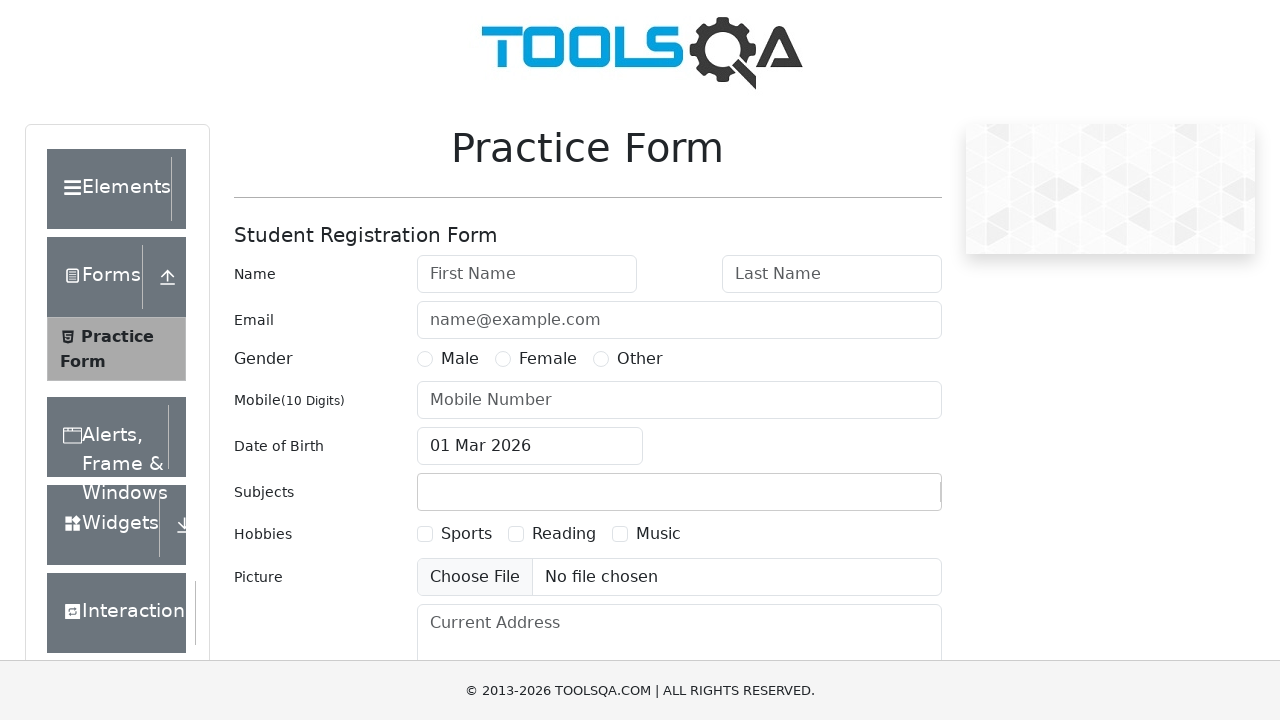

Clicked on date of birth input field to open date picker at (530, 446) on #dateOfBirthInput
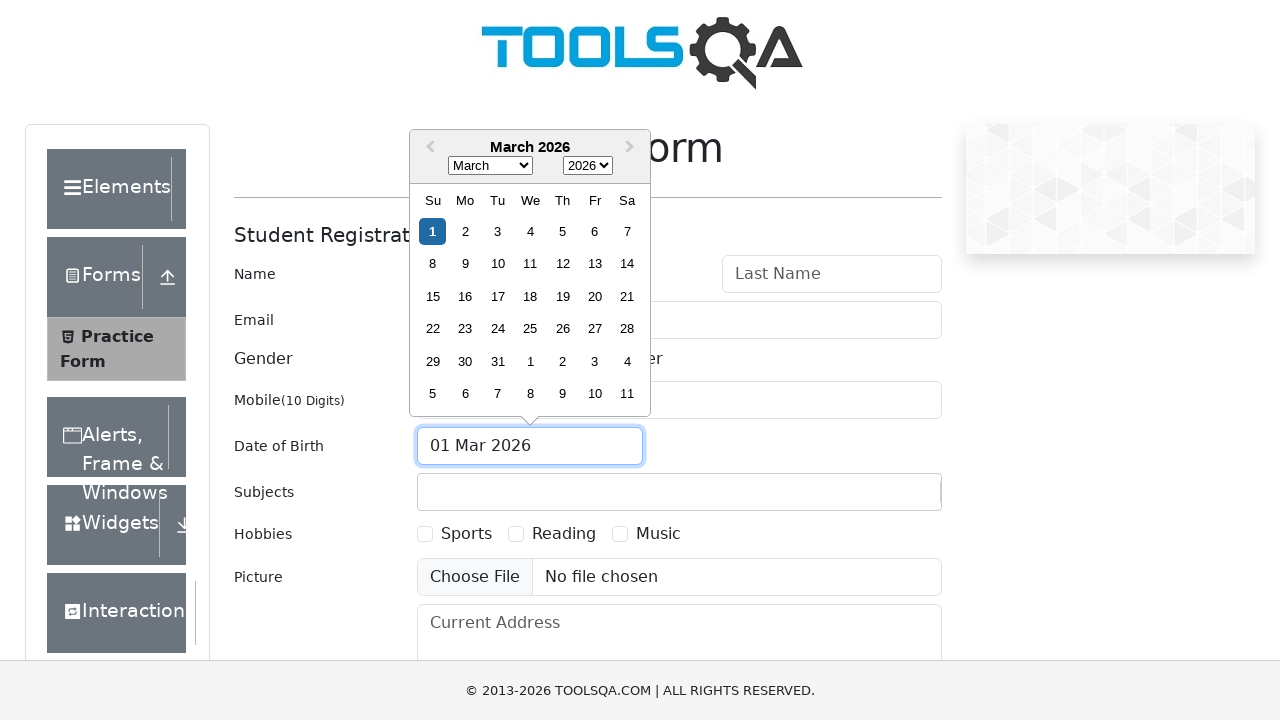

Selected June (month index 5) from date picker month selector on .react-datepicker__month-select
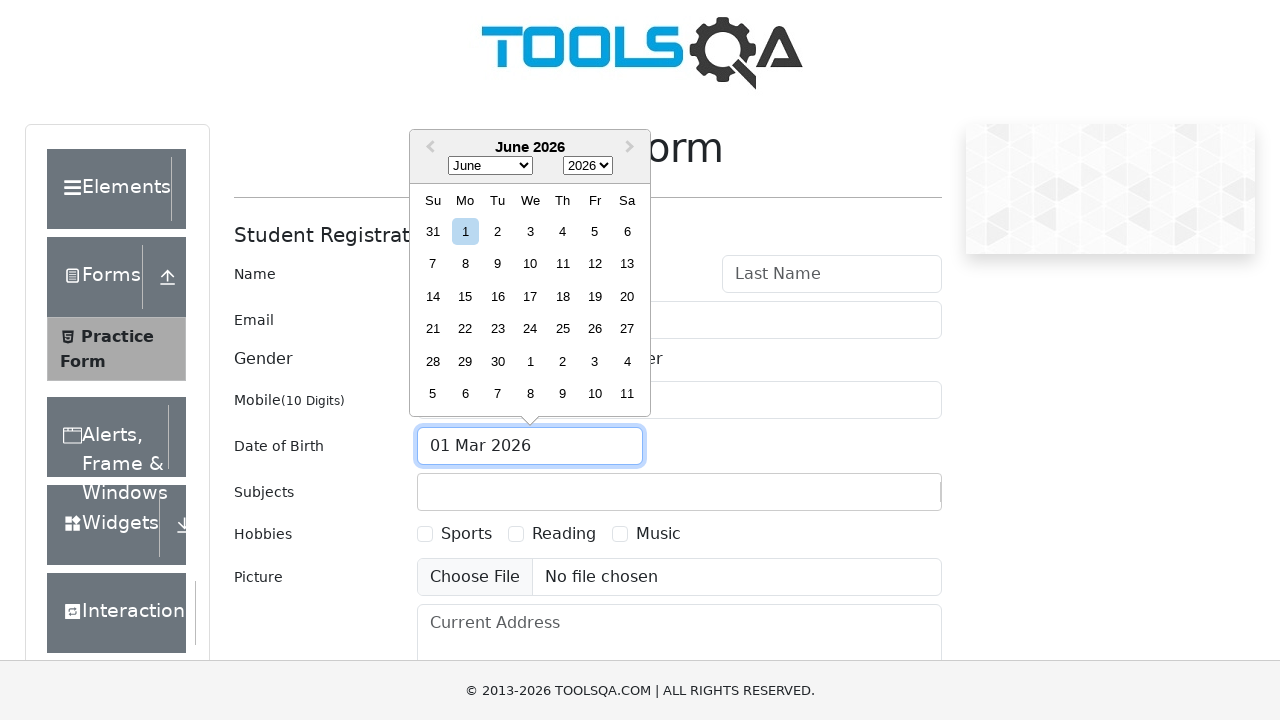

Selected 2020 from date picker year selector on .react-datepicker__year-select
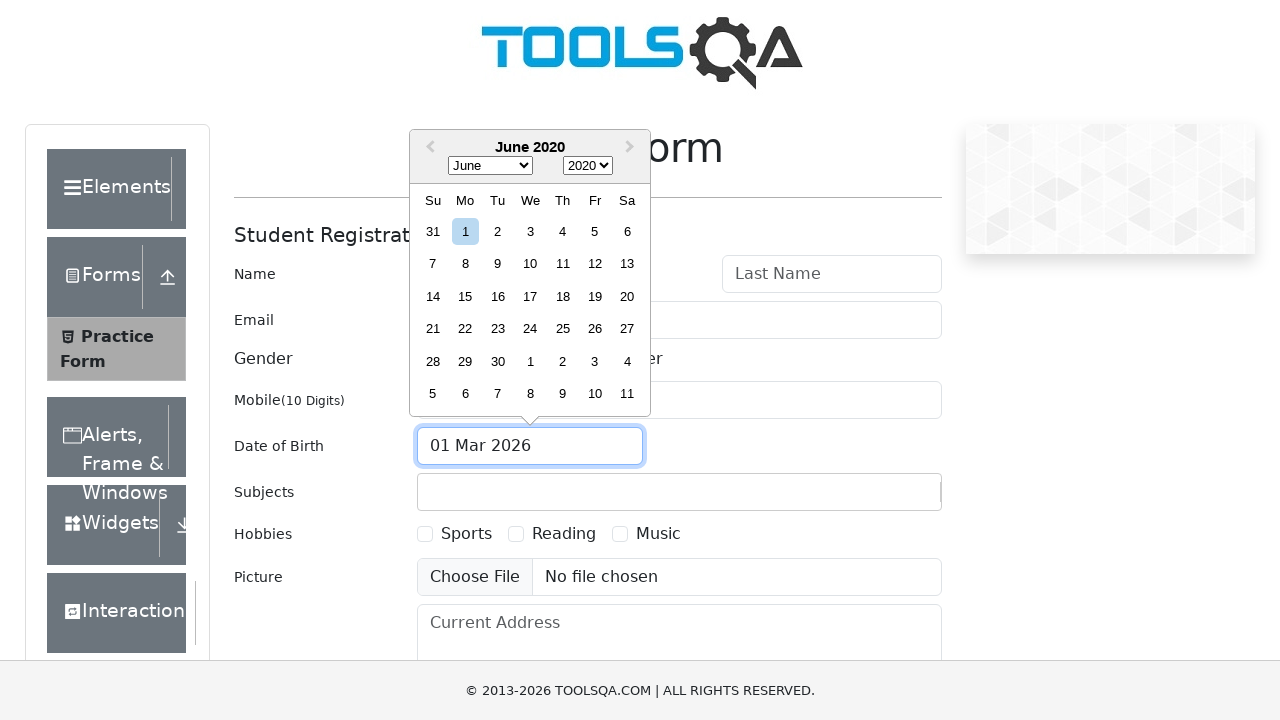

Clicked on day 30 to complete date selection (30 Jun 2020) at (498, 361) on .react-datepicker__day--030:not(.react-datepicker__day--outside-month)
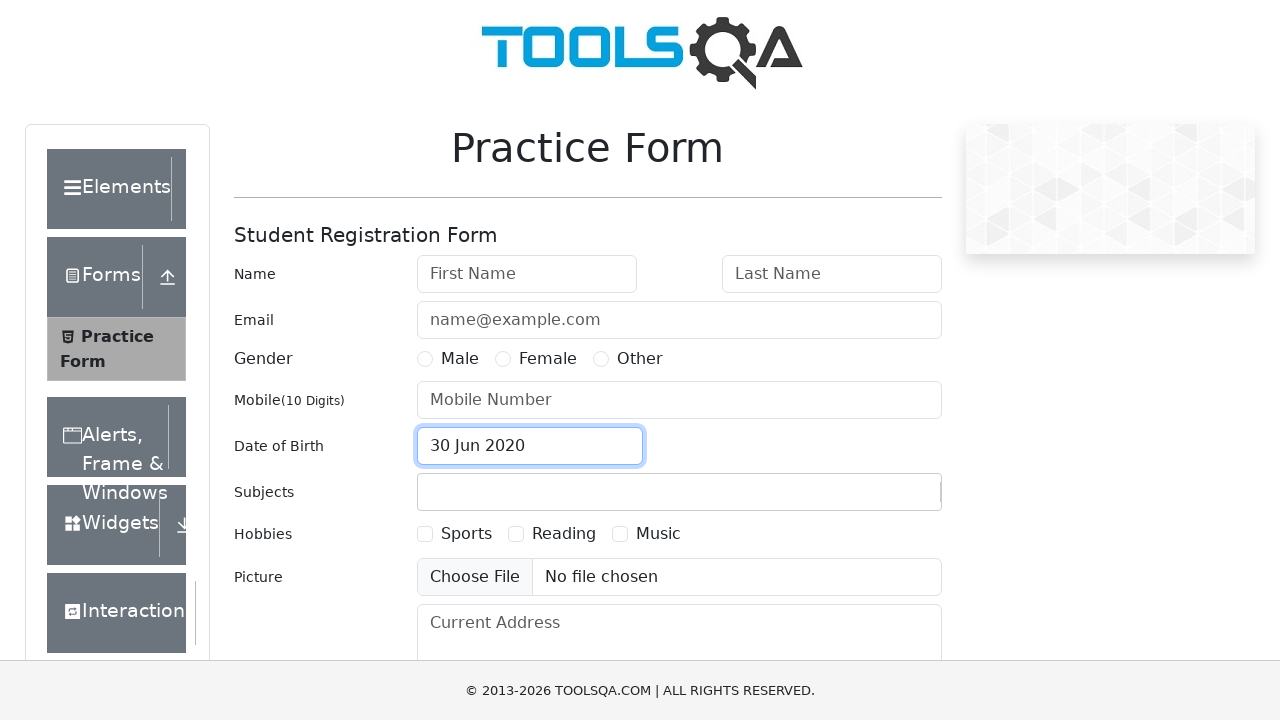

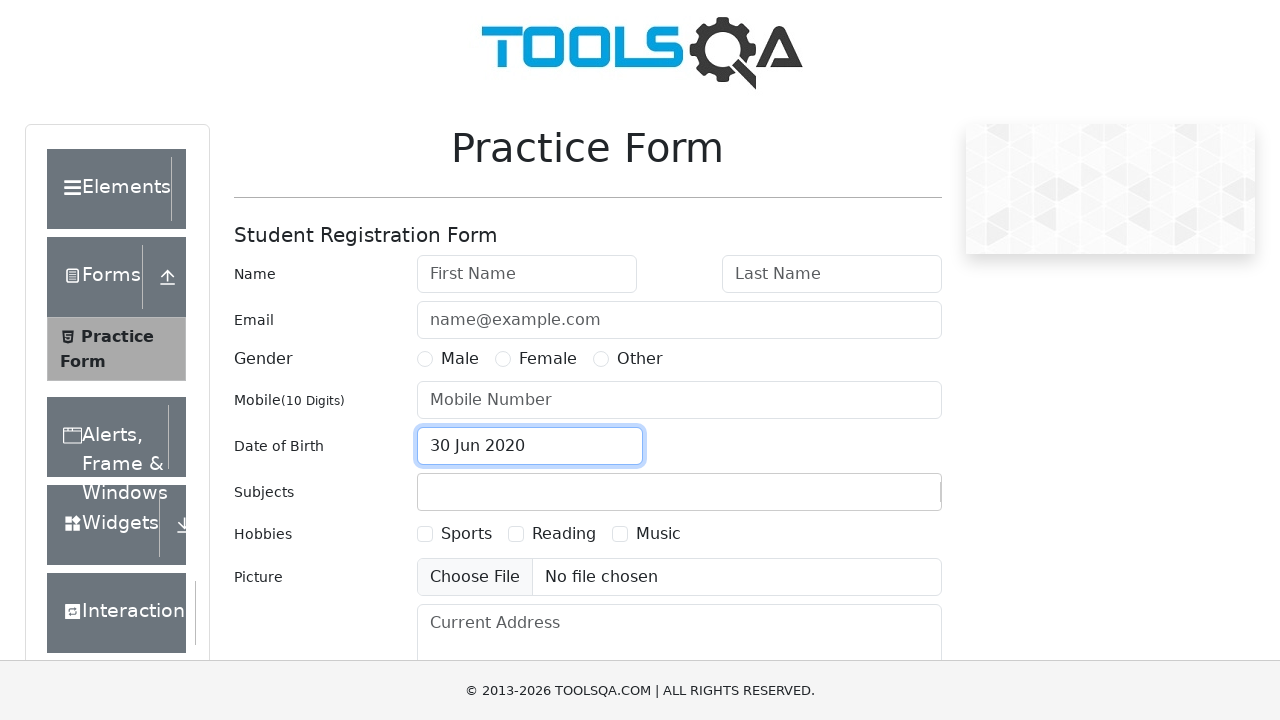